Tests navigation through Artillery website by visiting the homepage, then the Cloud page, and finally the Docs page.

Starting URL: https://www.artillery.io

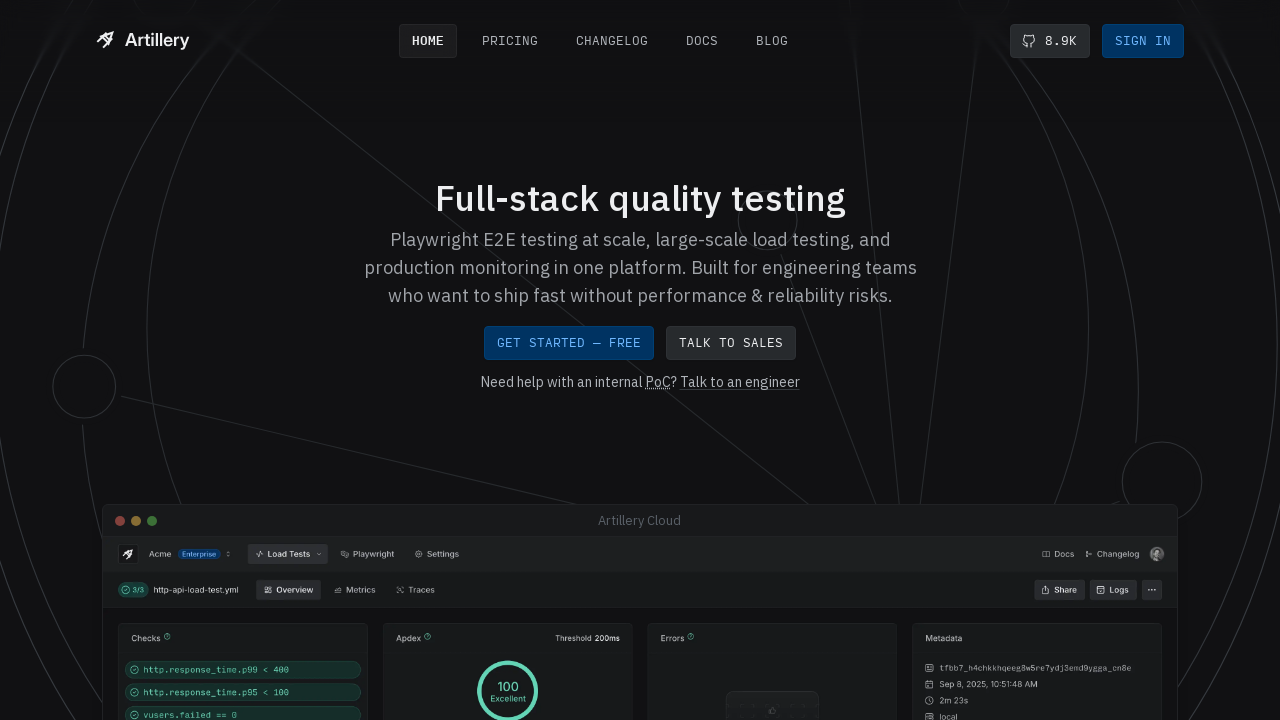

Navigated to Artillery Cloud page
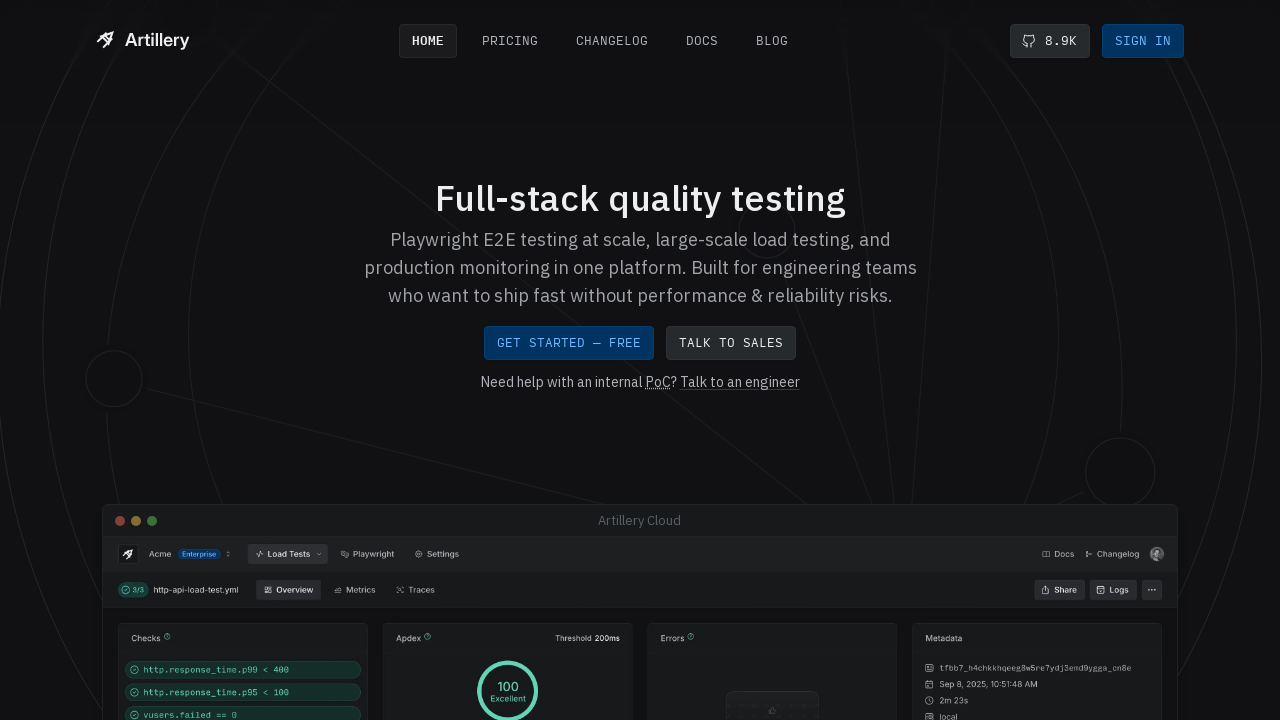

Navigated to Artillery Docs page
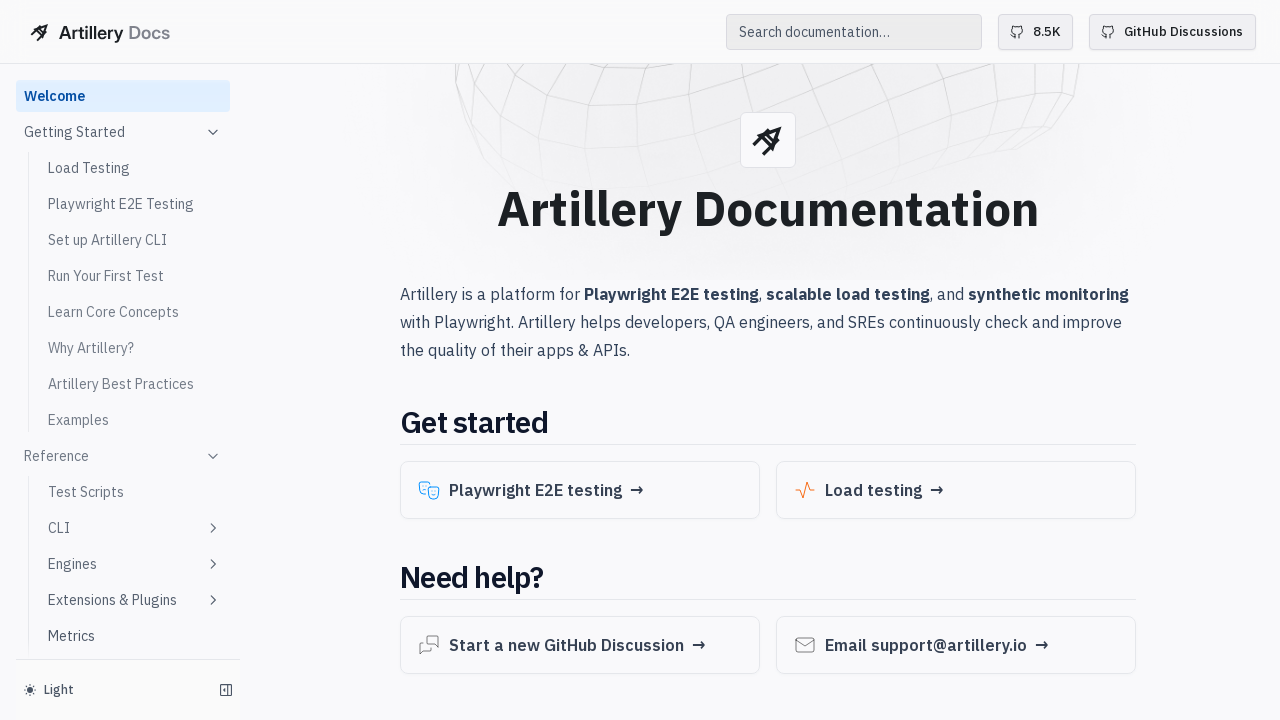

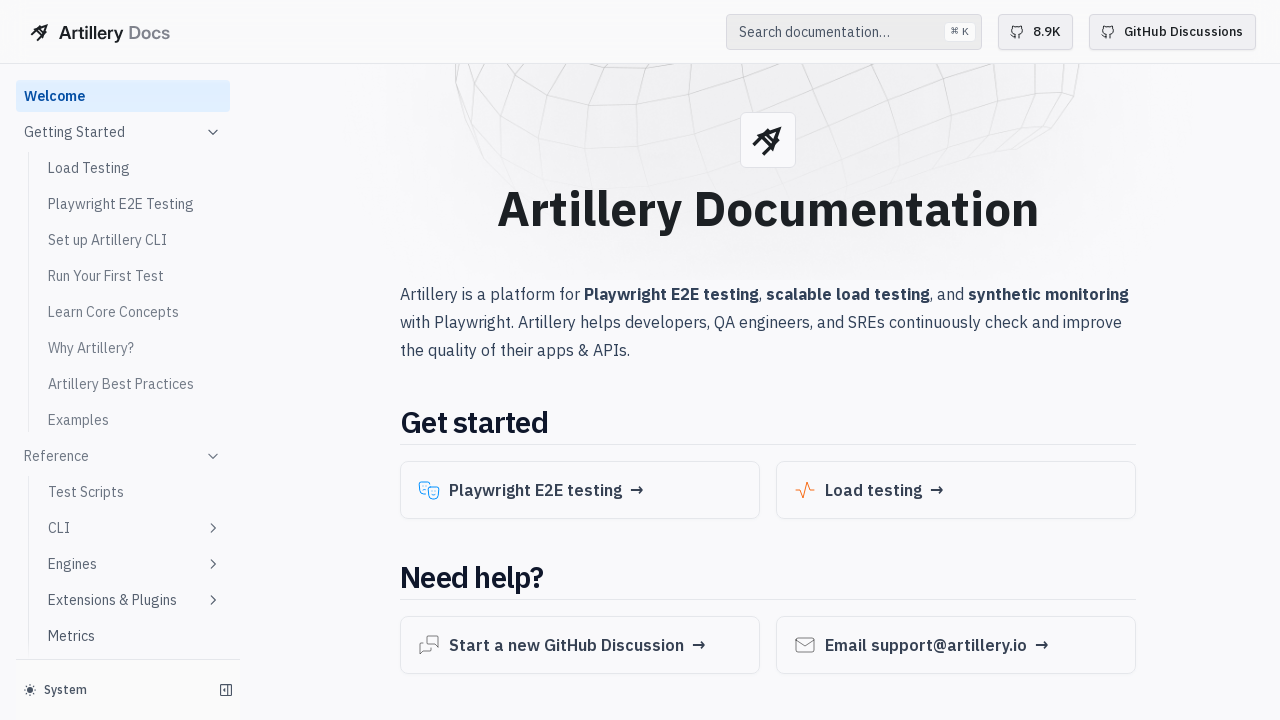